Tests that new todo items are appended to the bottom of the list by creating 3 items and verifying the count and order

Starting URL: https://demo.playwright.dev/todomvc

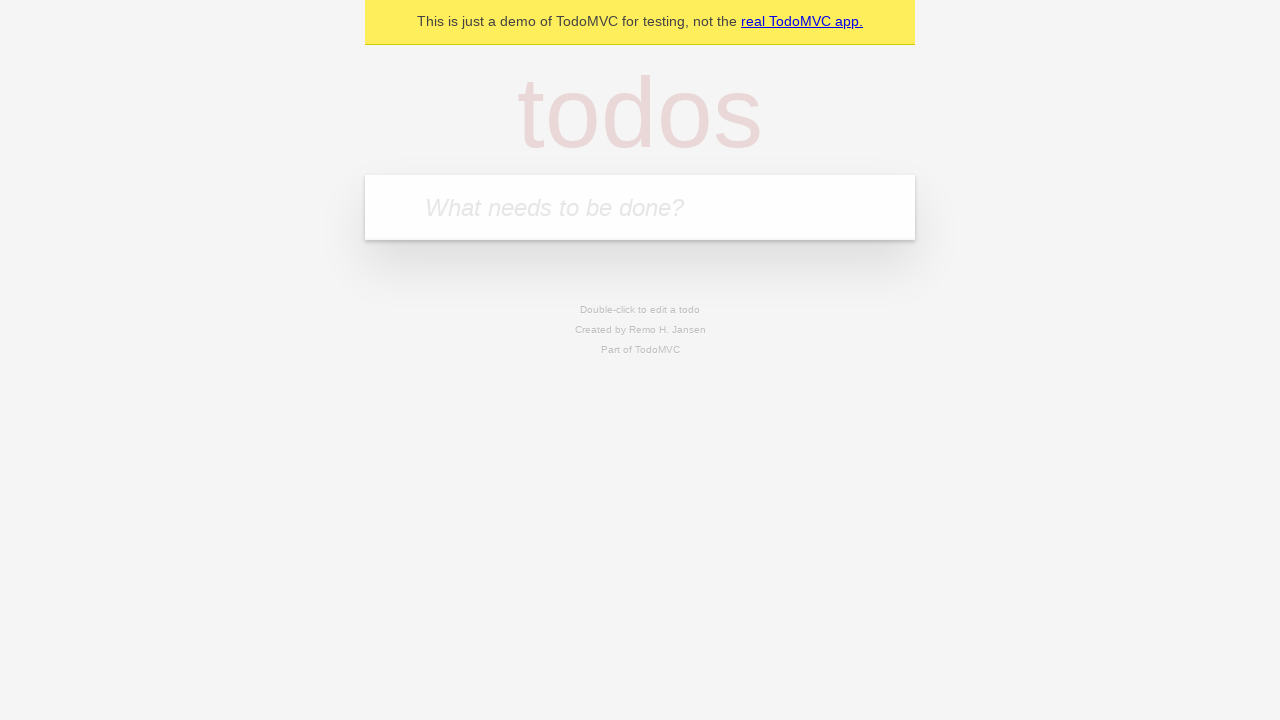

Filled input field with first todo item 'buy some cheese' on internal:attr=[placeholder="What needs to be done?"i]
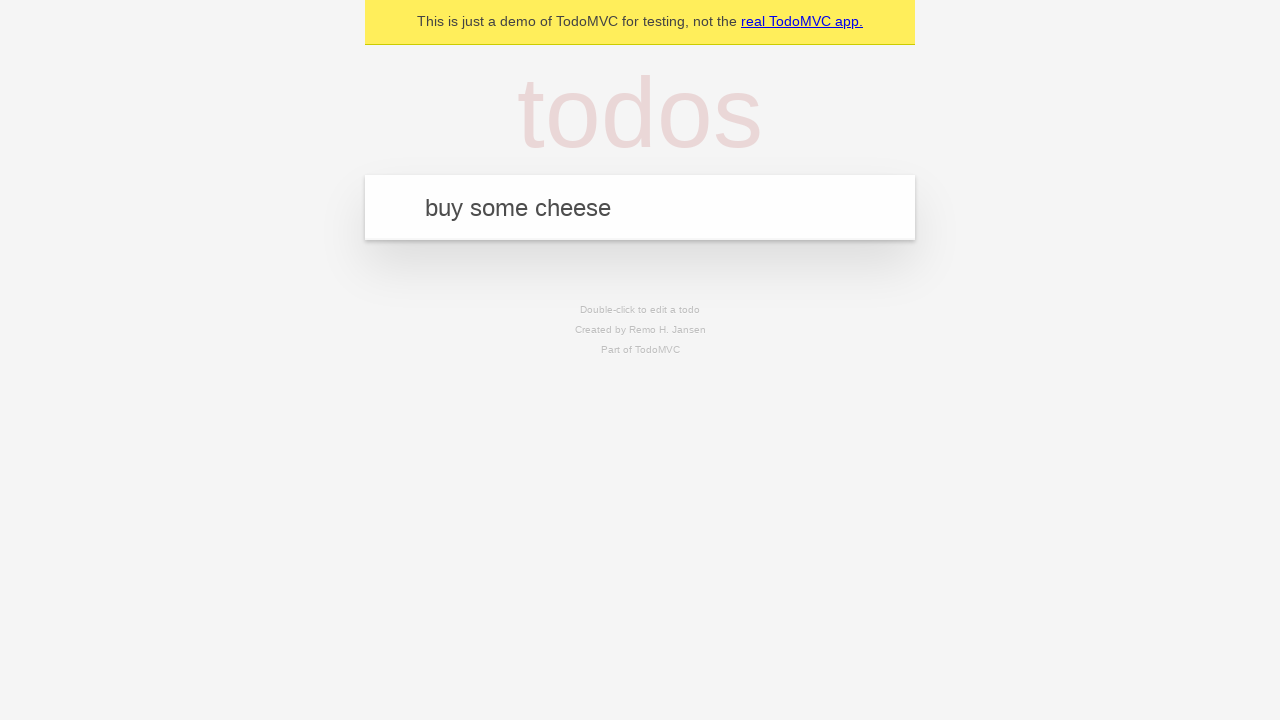

Pressed Enter to add first todo item on internal:attr=[placeholder="What needs to be done?"i]
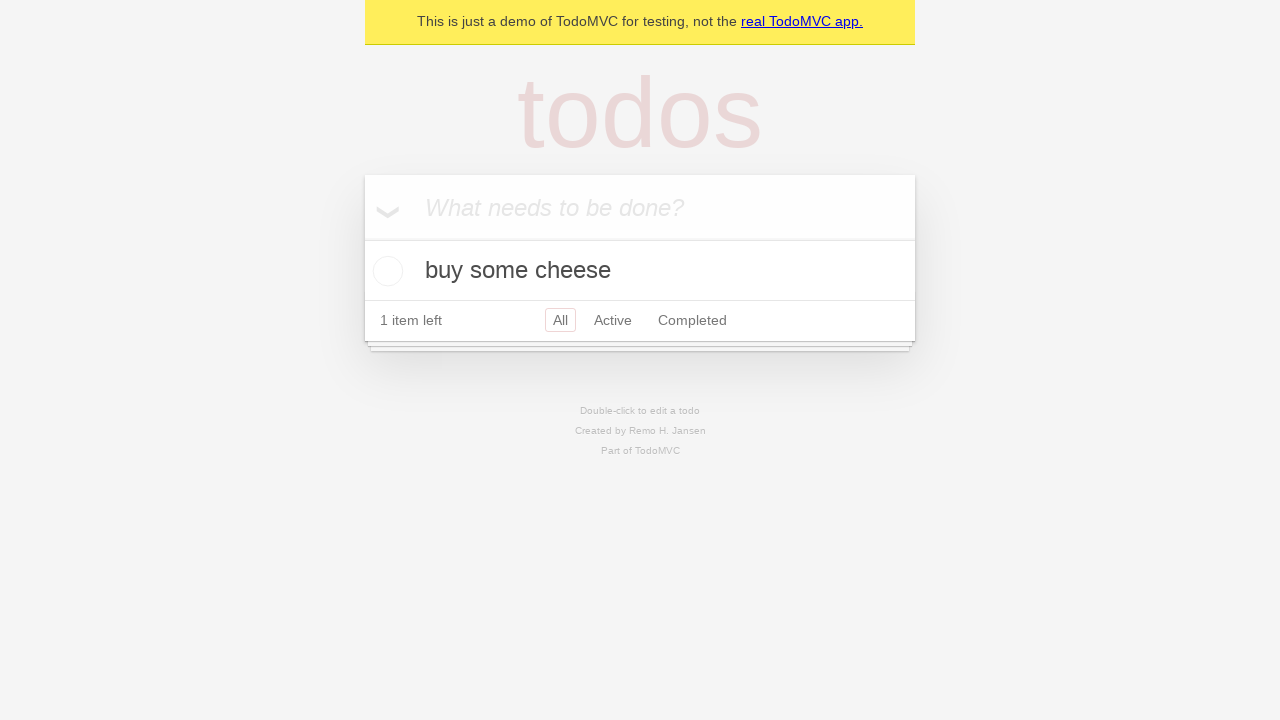

Filled input field with second todo item 'feed the cat' on internal:attr=[placeholder="What needs to be done?"i]
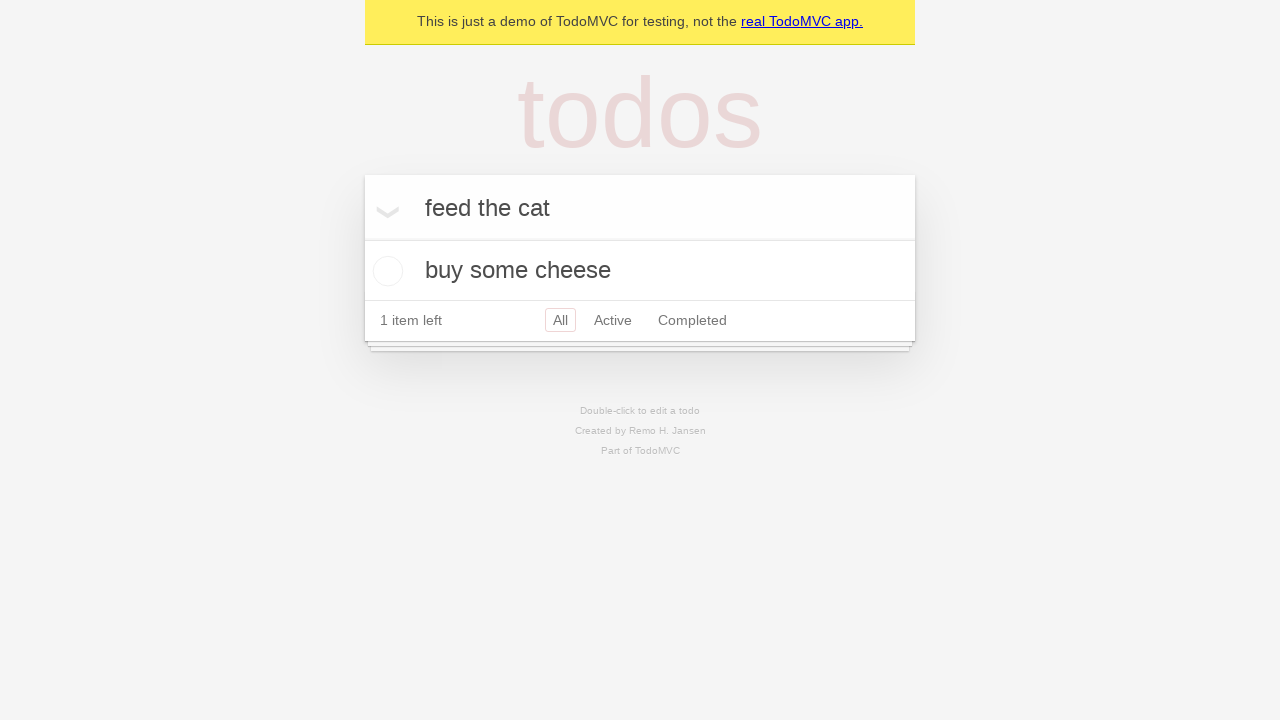

Pressed Enter to add second todo item on internal:attr=[placeholder="What needs to be done?"i]
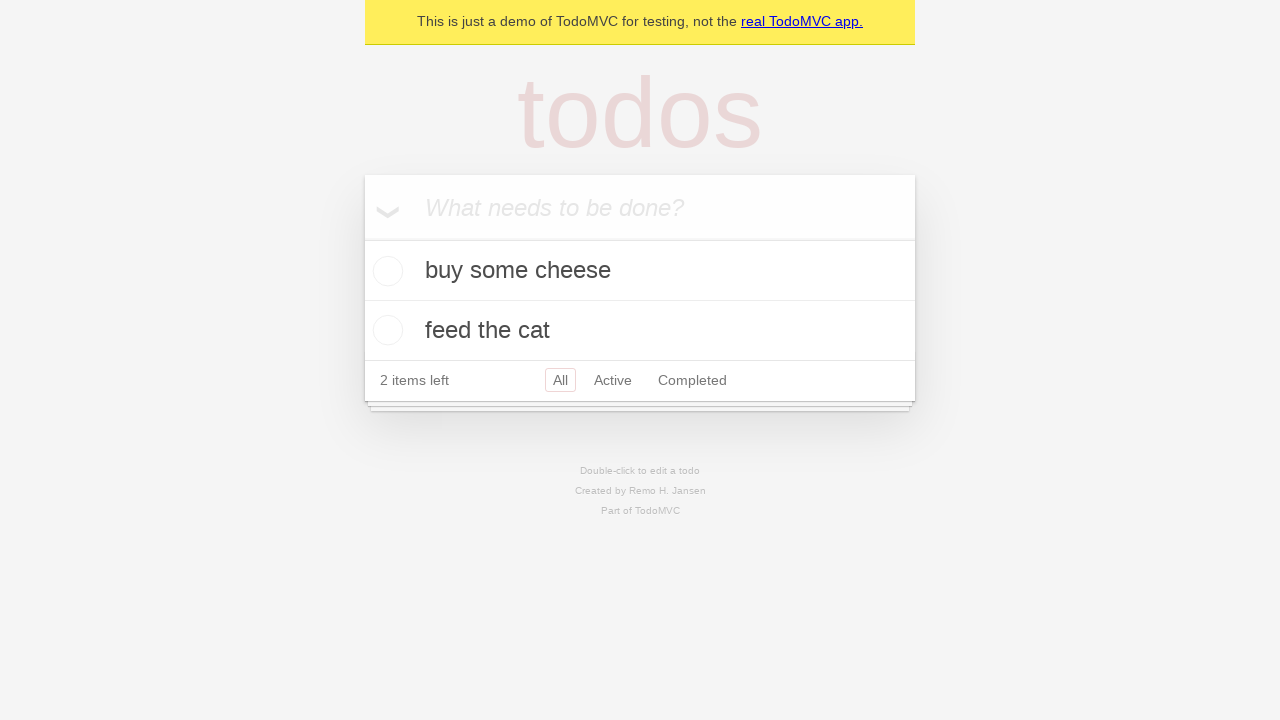

Filled input field with third todo item 'book a doctors appointment' on internal:attr=[placeholder="What needs to be done?"i]
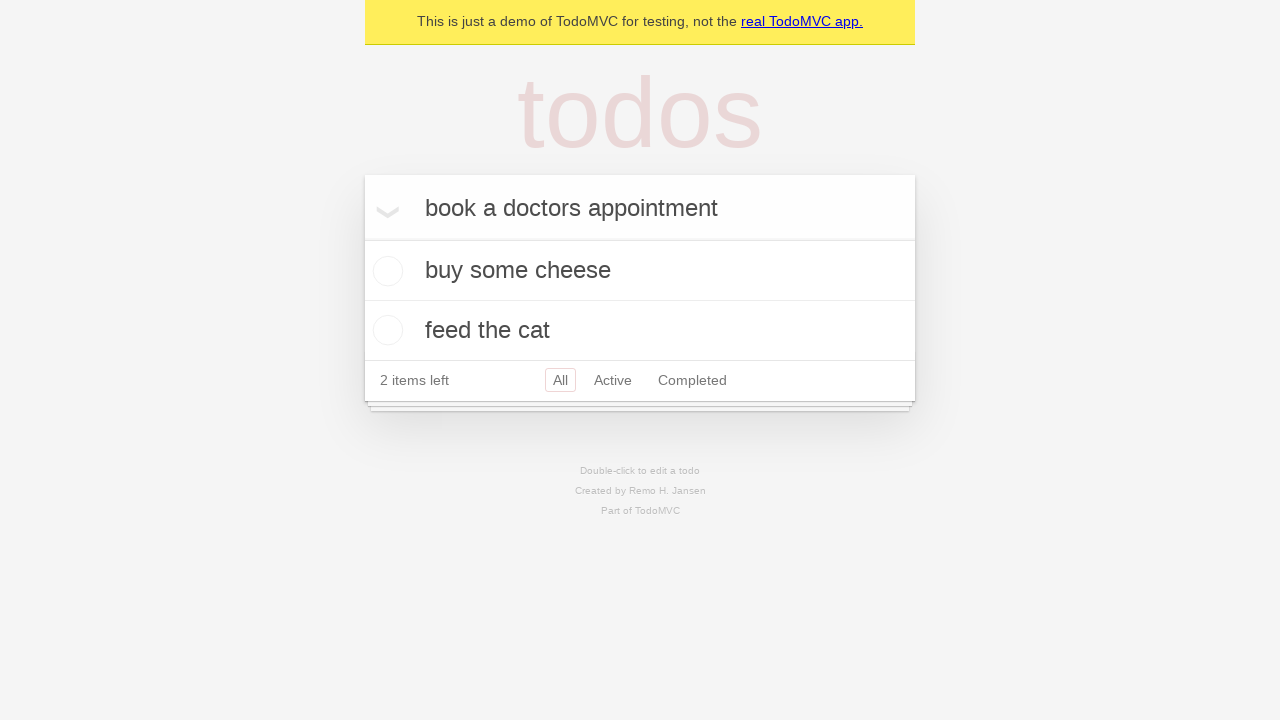

Pressed Enter to add third todo item on internal:attr=[placeholder="What needs to be done?"i]
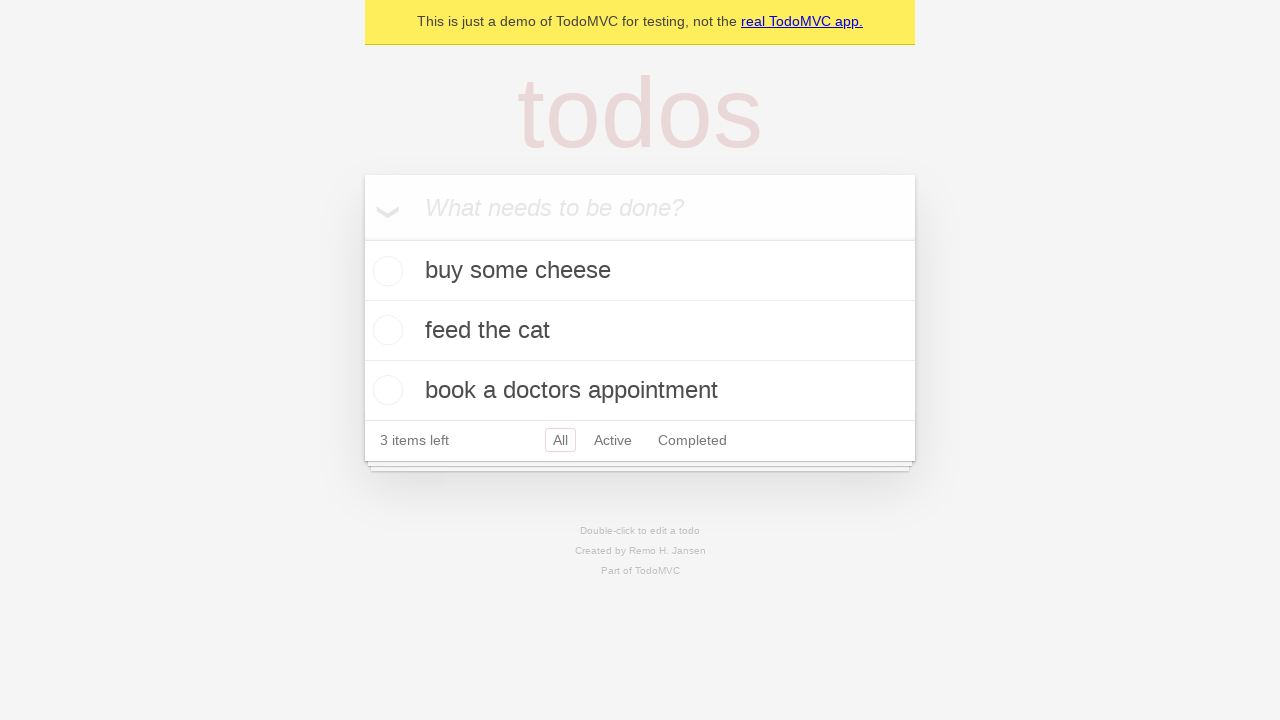

Waited for third todo item to appear in the list
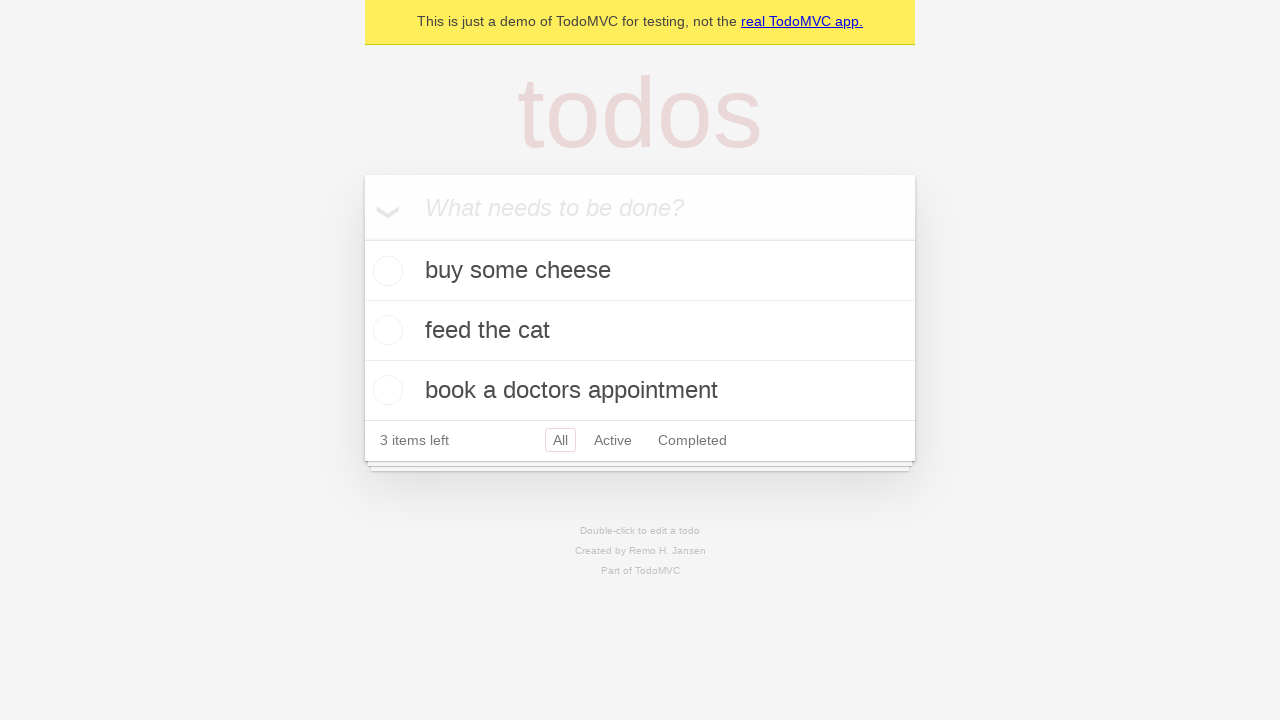

Verified that '3 items left' counter is displayed
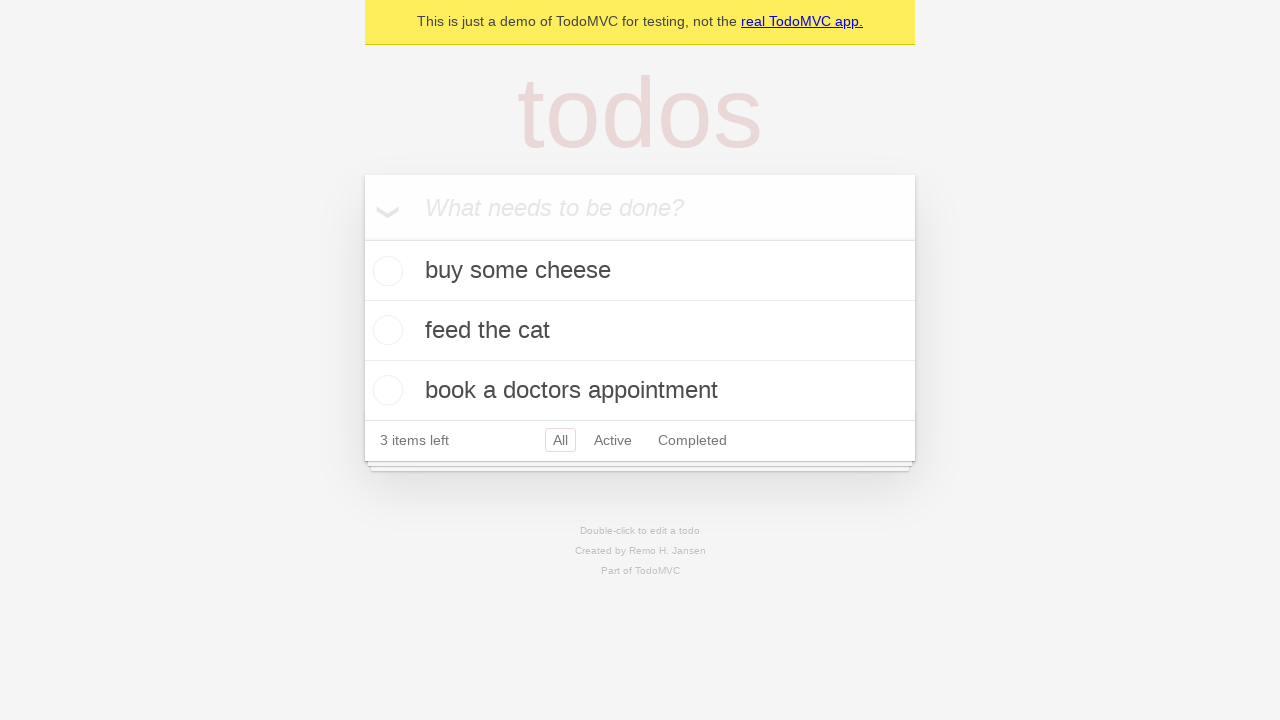

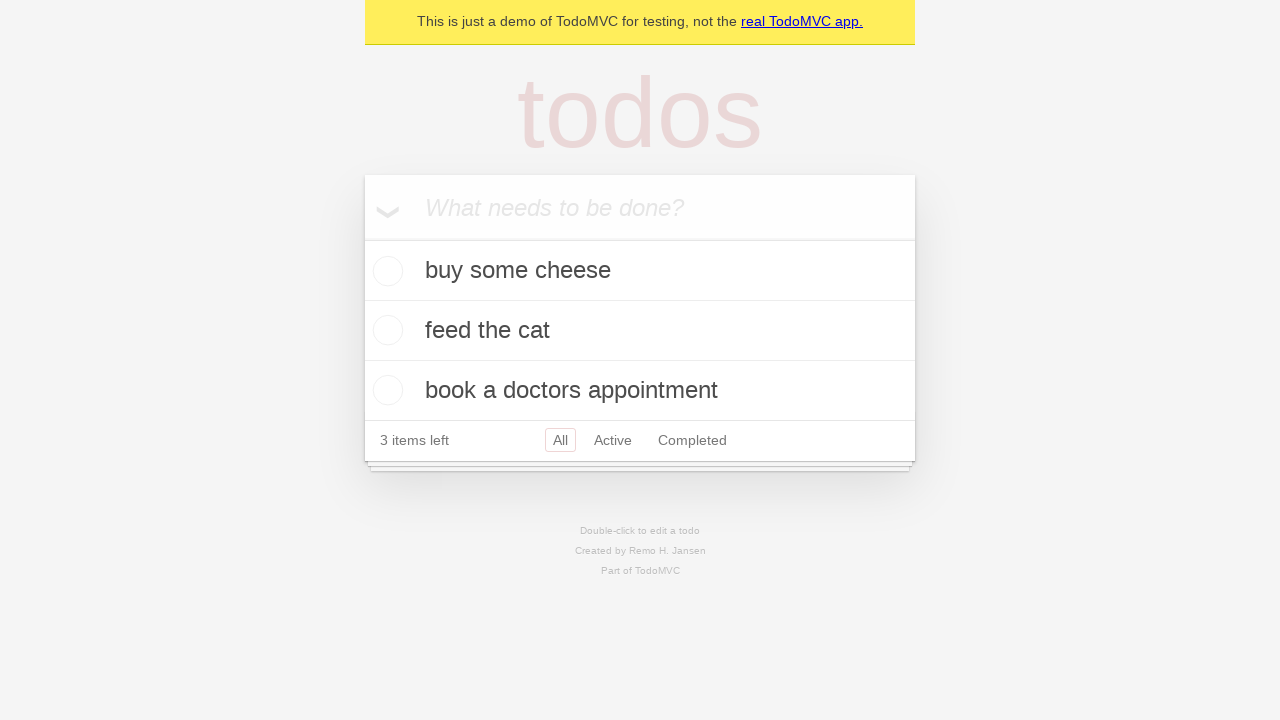